Demonstrates various XPath selector techniques on a form page, including filling form fields using different XPath strategies and clicking a submit link

Starting URL: https://formy-project.herokuapp.com/form

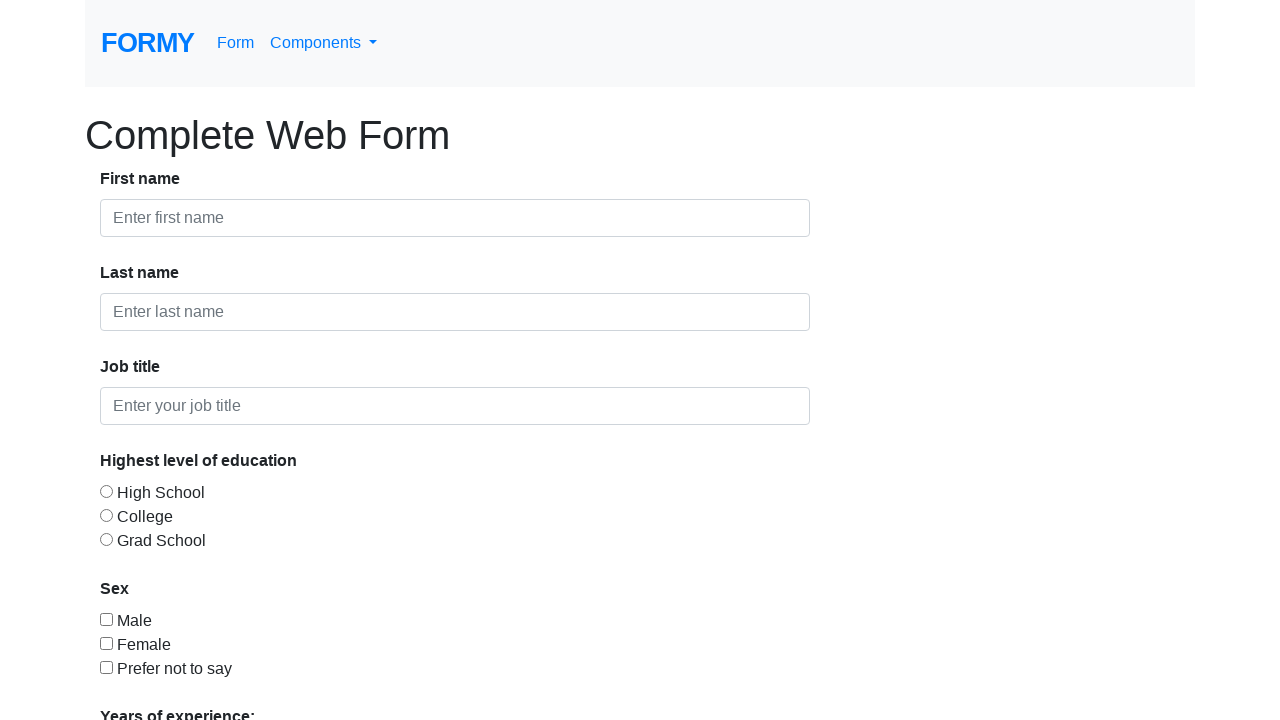

Navigated to form page
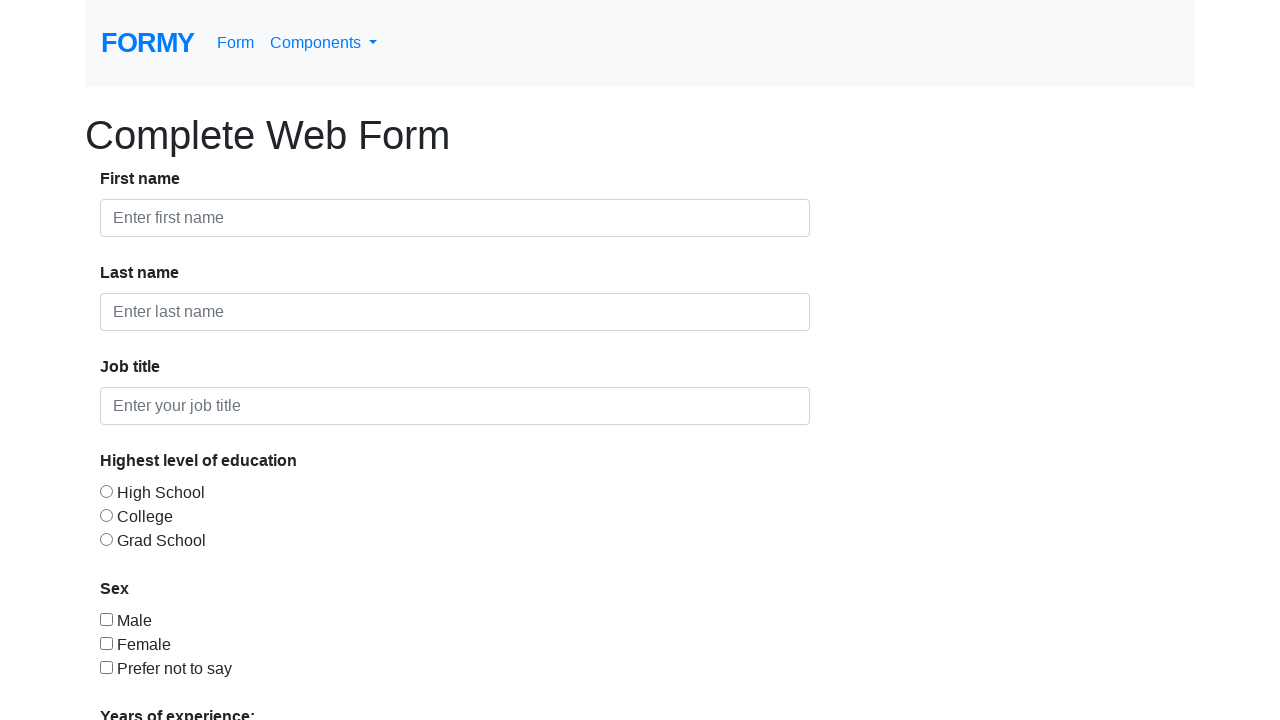

Clicked submit link using absolute XPath selector at (148, 680) on xpath=/html/body/div/form/div/div[8]/a
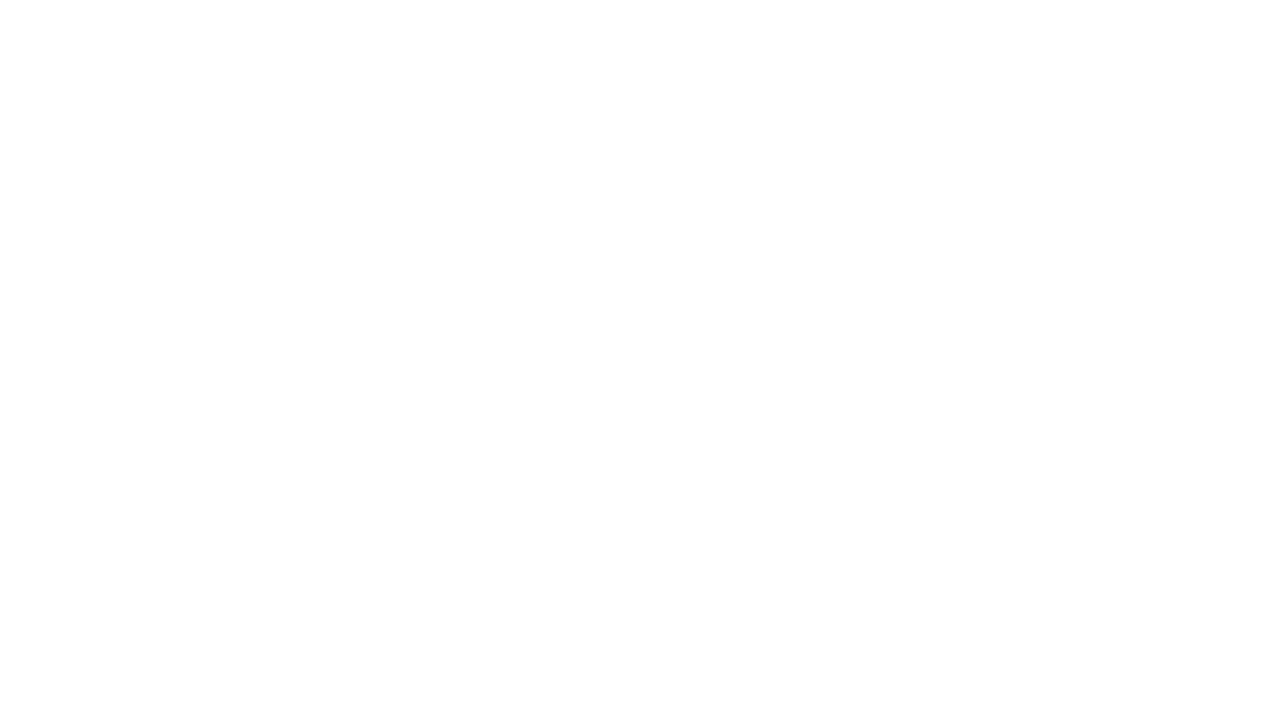

Waited for navigation/response
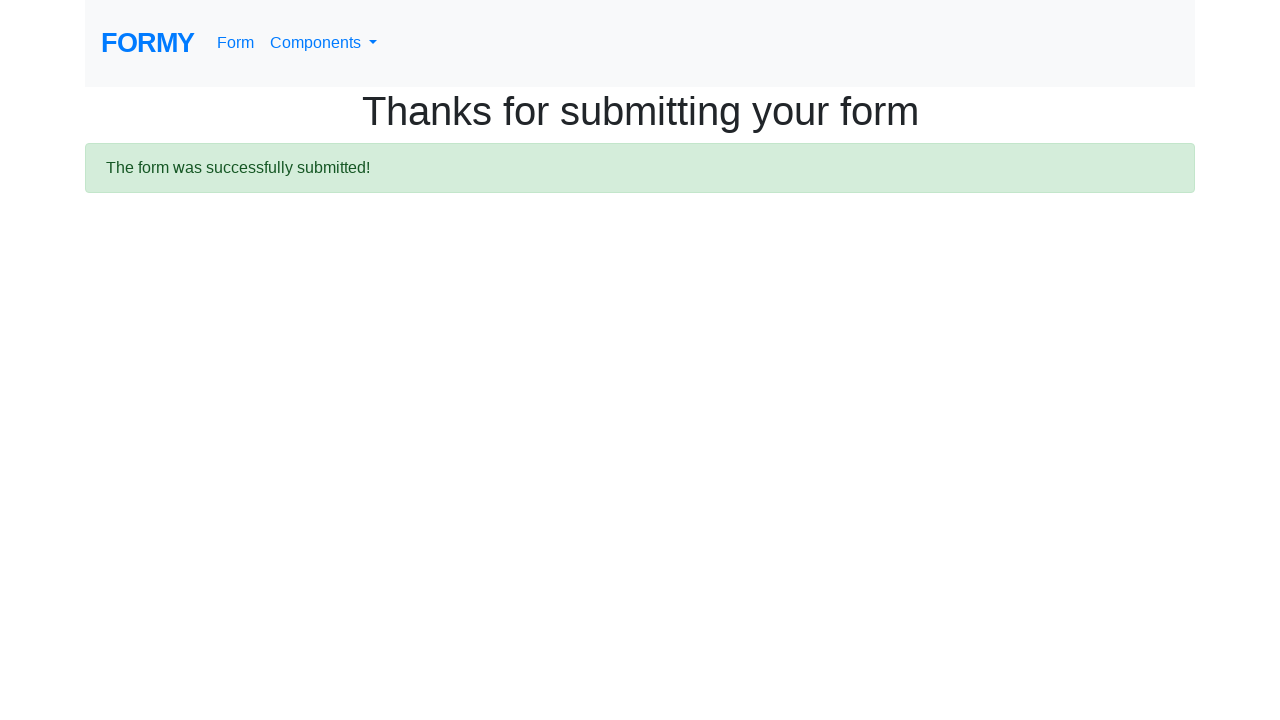

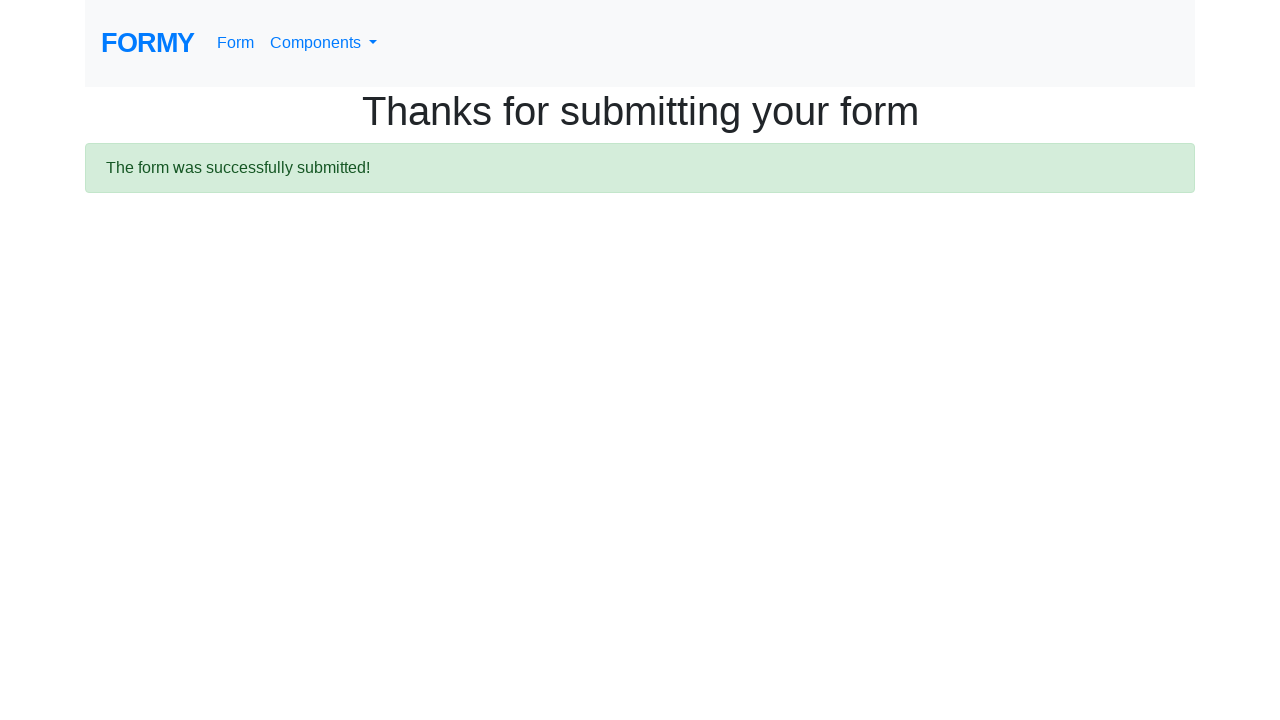